Tests a registration form by filling in required input fields and submitting the form, then verifies successful registration by checking the confirmation message.

Starting URL: http://suninjuly.github.io/registration2.html

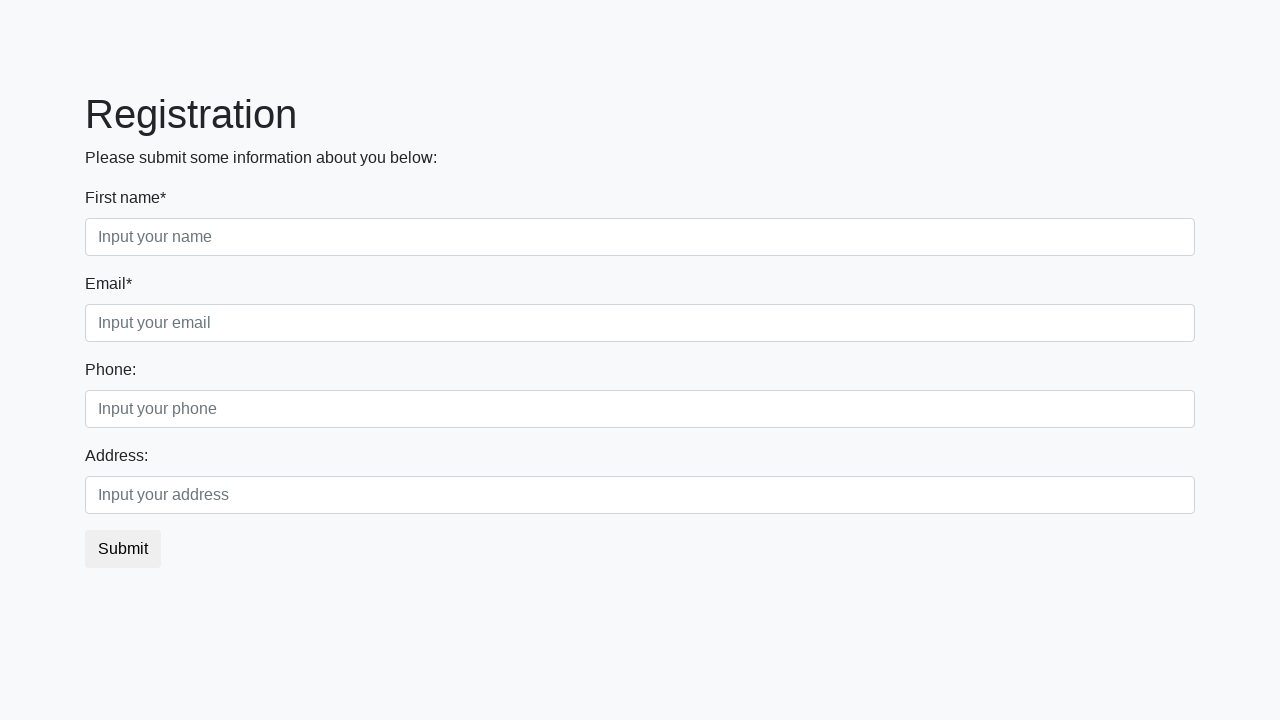

Filled first name field with 'John' on .form-control.first
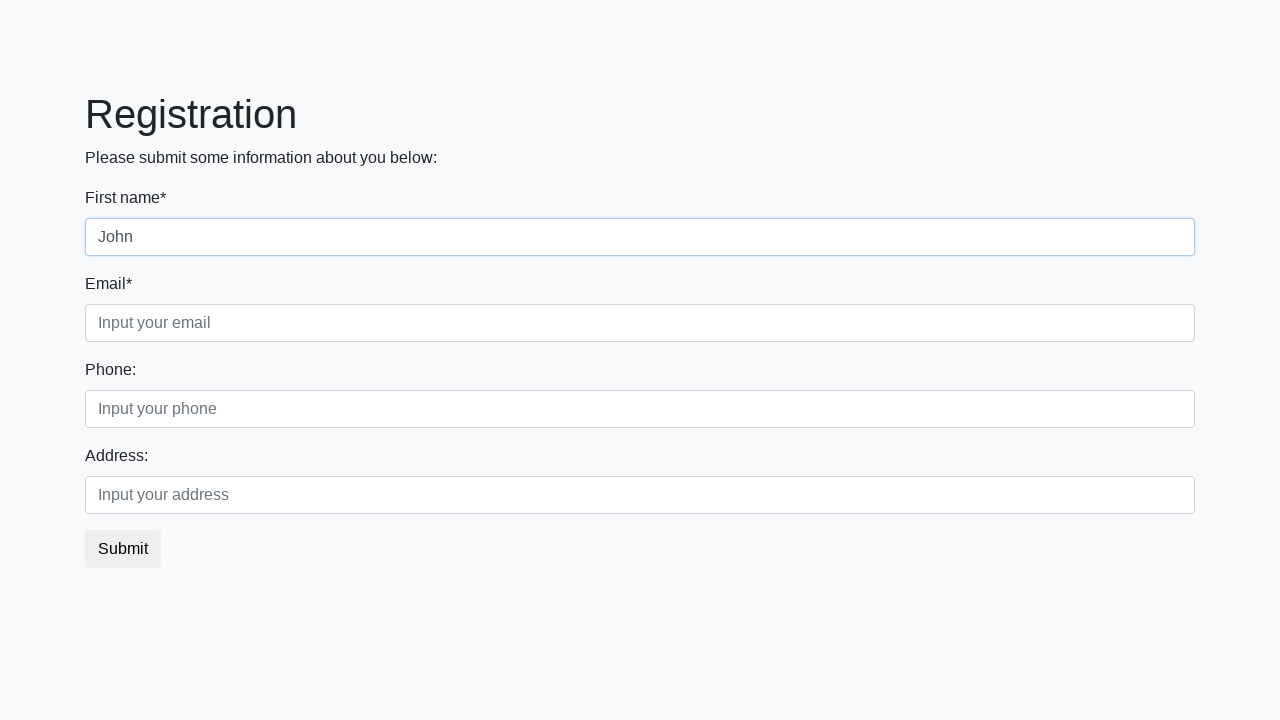

Filled last name field with 'Doe' on .form-control.third
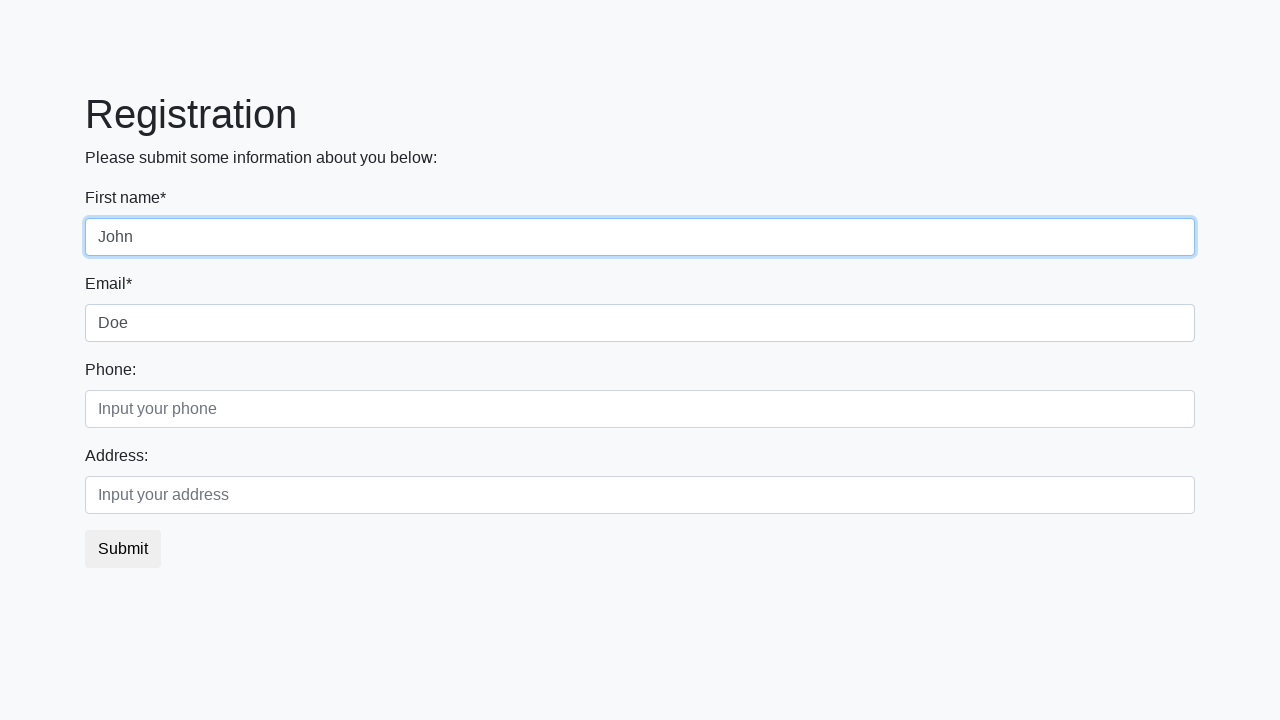

Filled second block field with 'Smith' on .second_block .form-control.first
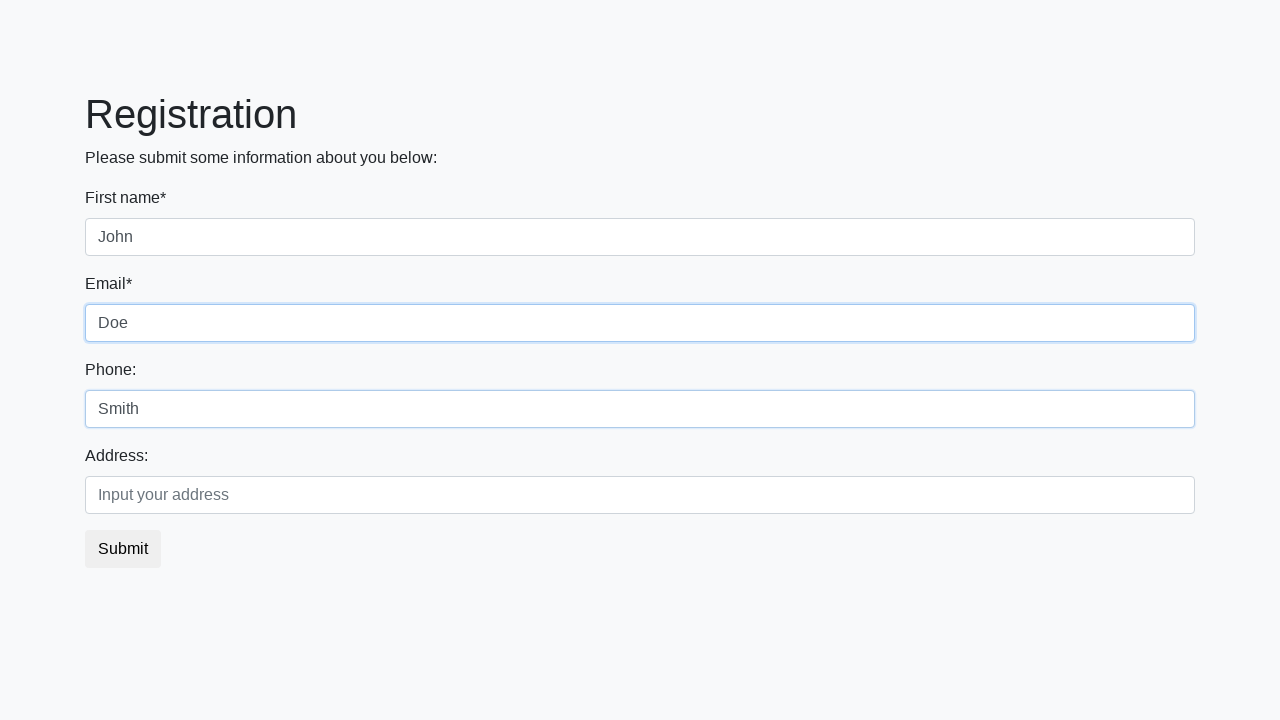

Clicked submit button to register at (123, 549) on button.btn
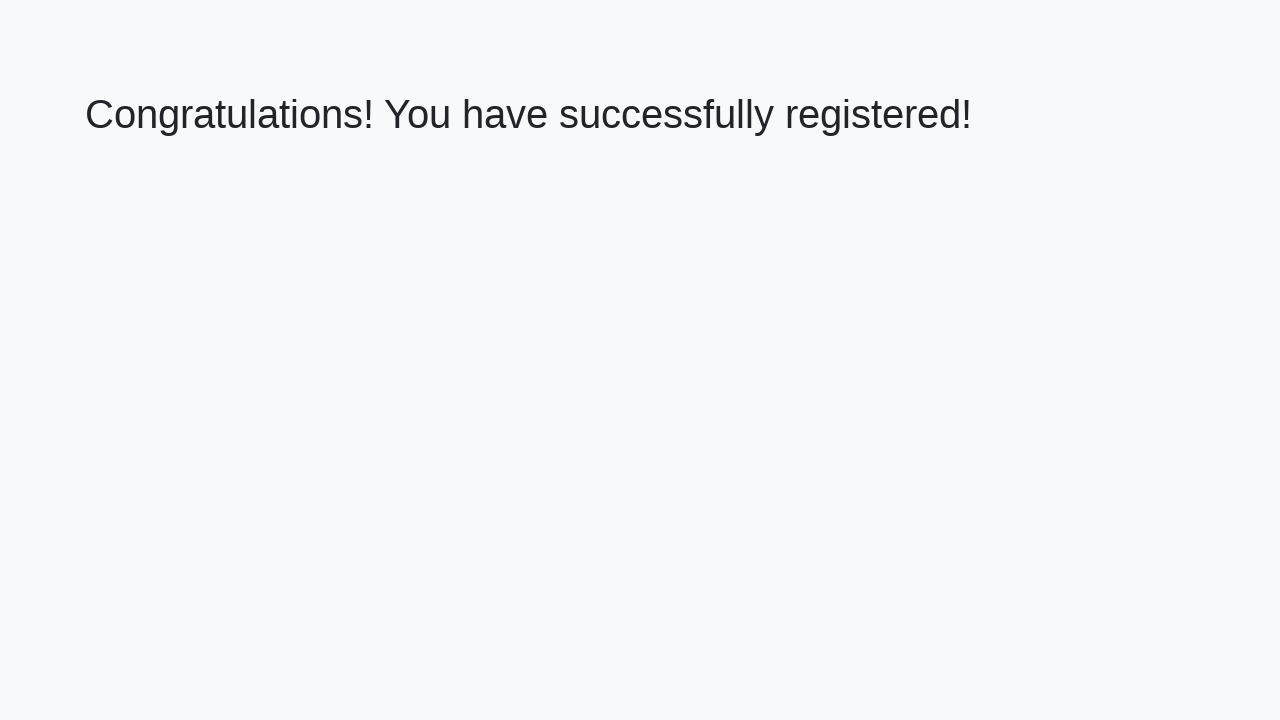

Confirmation message appeared
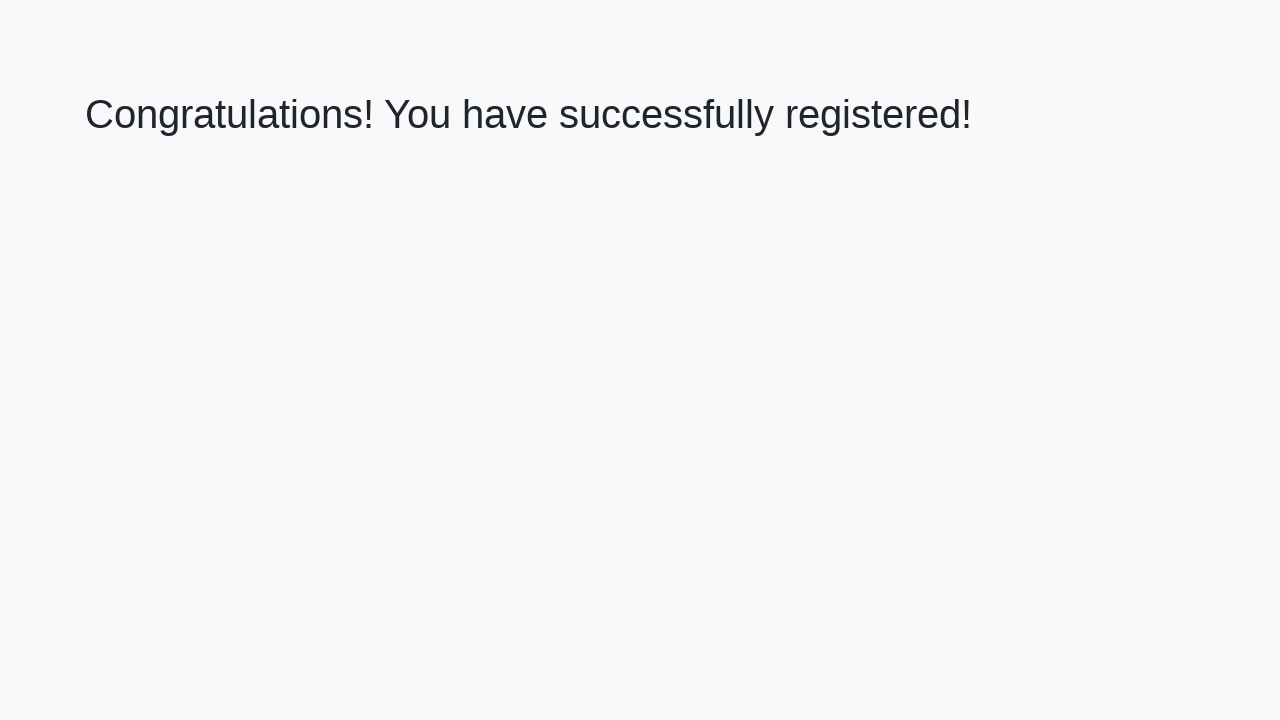

Retrieved confirmation message: 'Congratulations! You have successfully registered!'
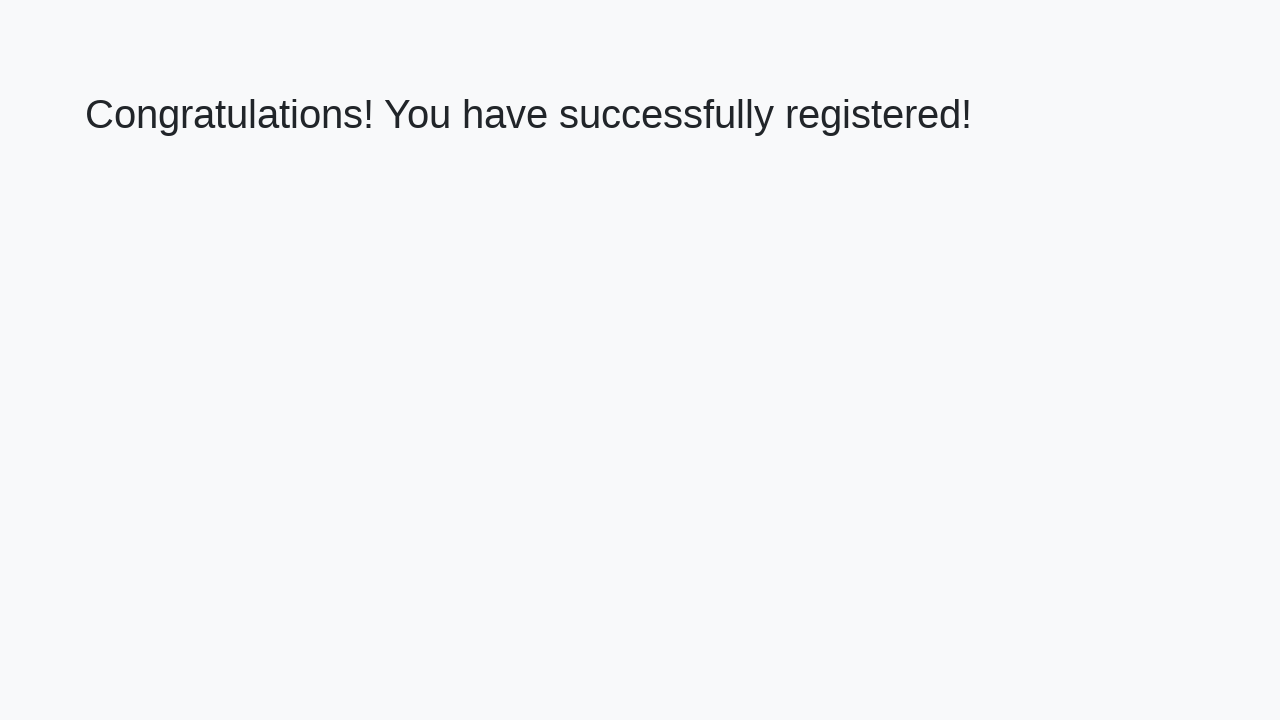

Verified successful registration message
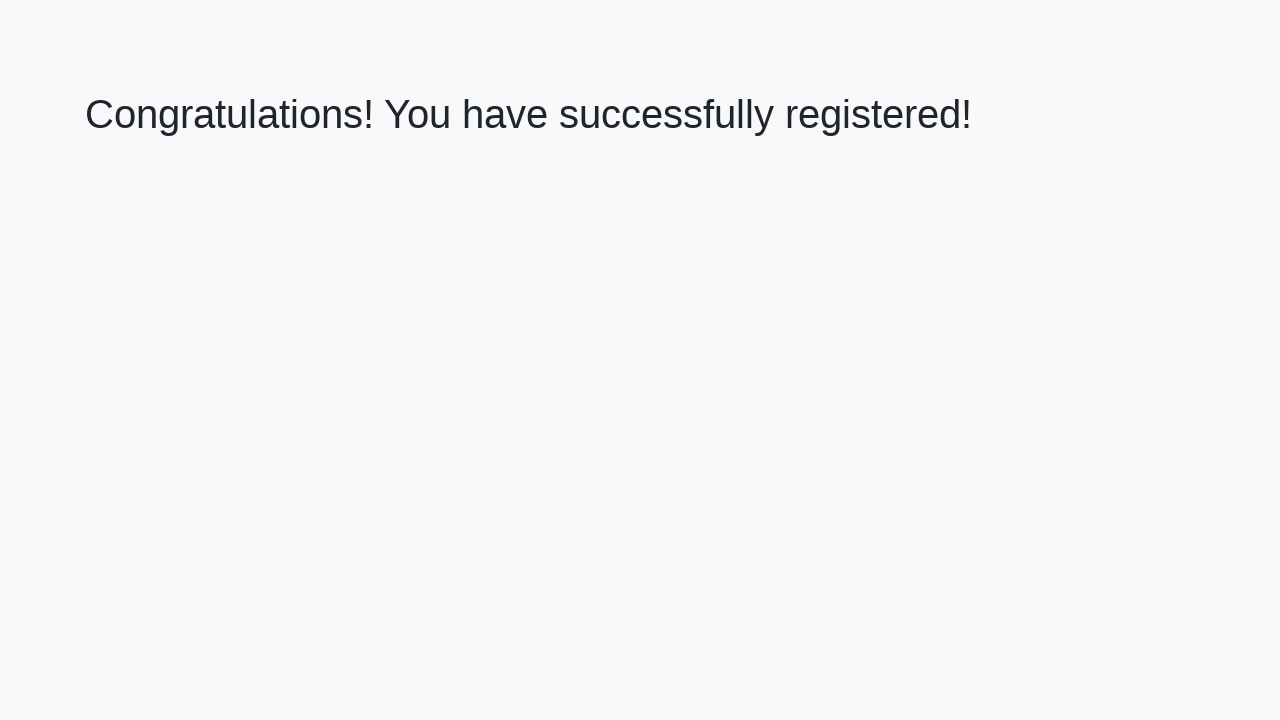

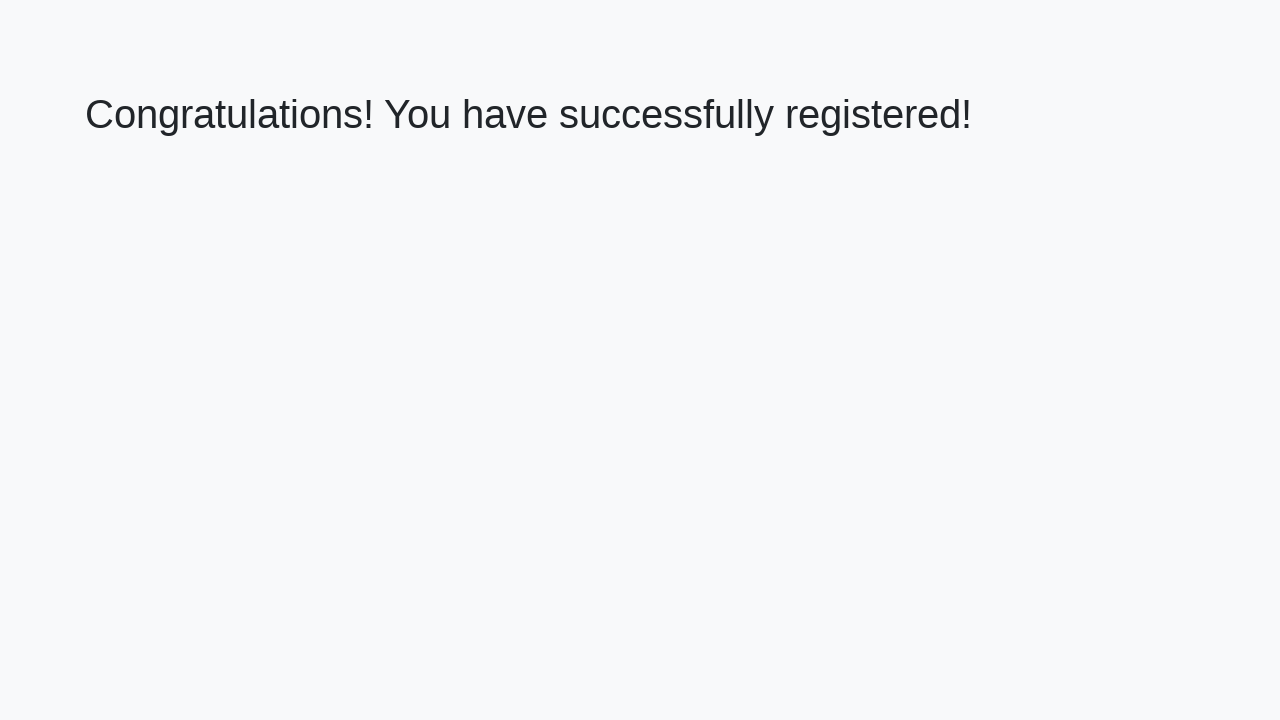